Tests file download functionality by clicking on a download link on the page and verifying the download is triggered.

Starting URL: http://the-internet.herokuapp.com/download

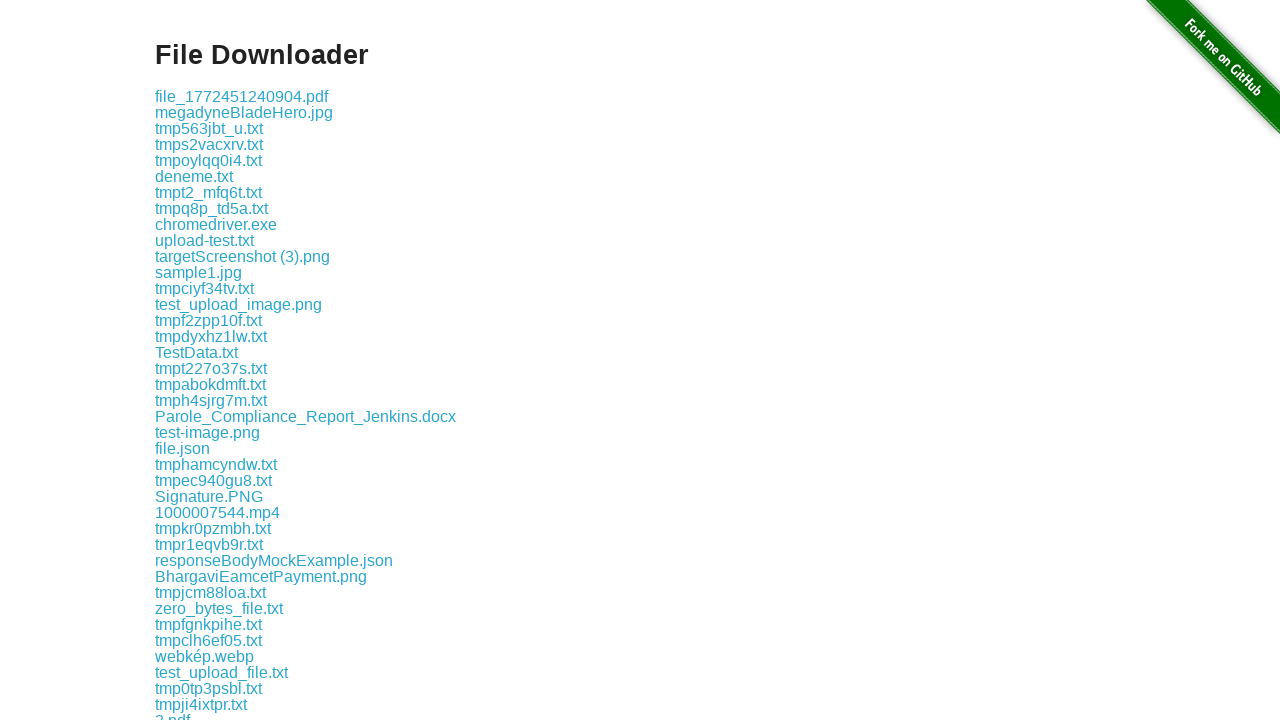

Clicked the first download link at (242, 96) on .example a >> nth=0
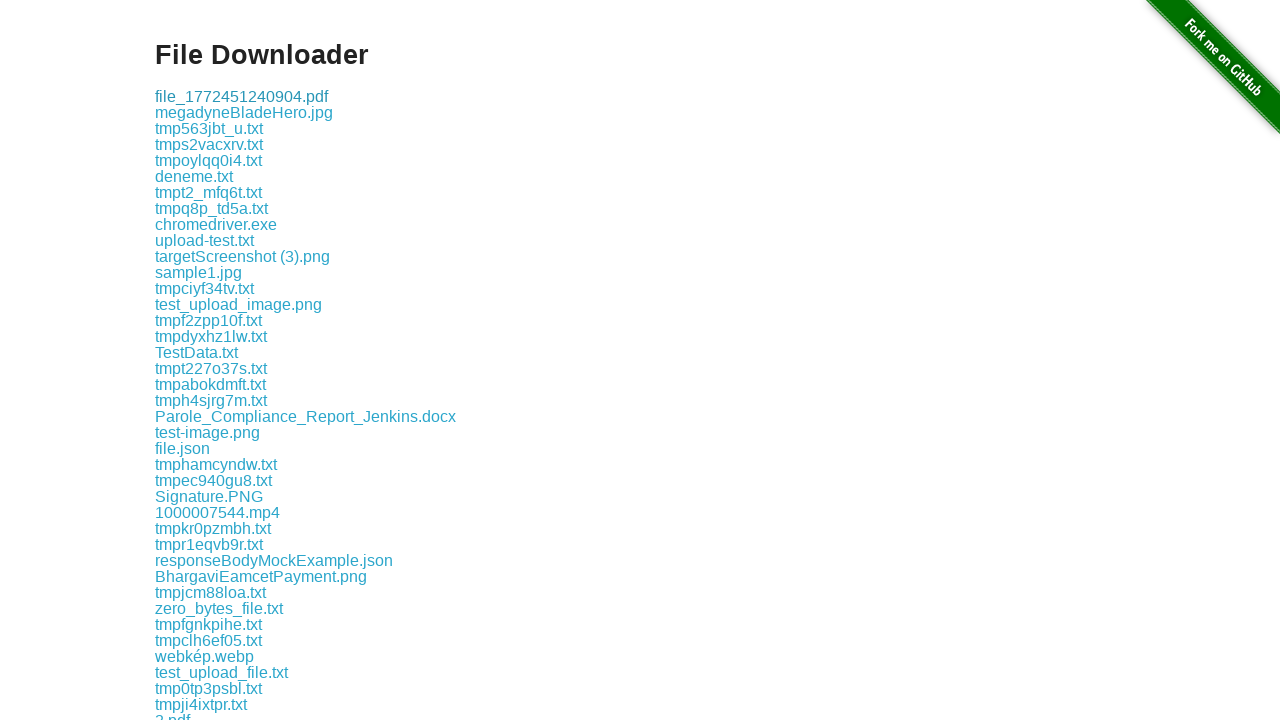

Waited 1 second for download to initiate
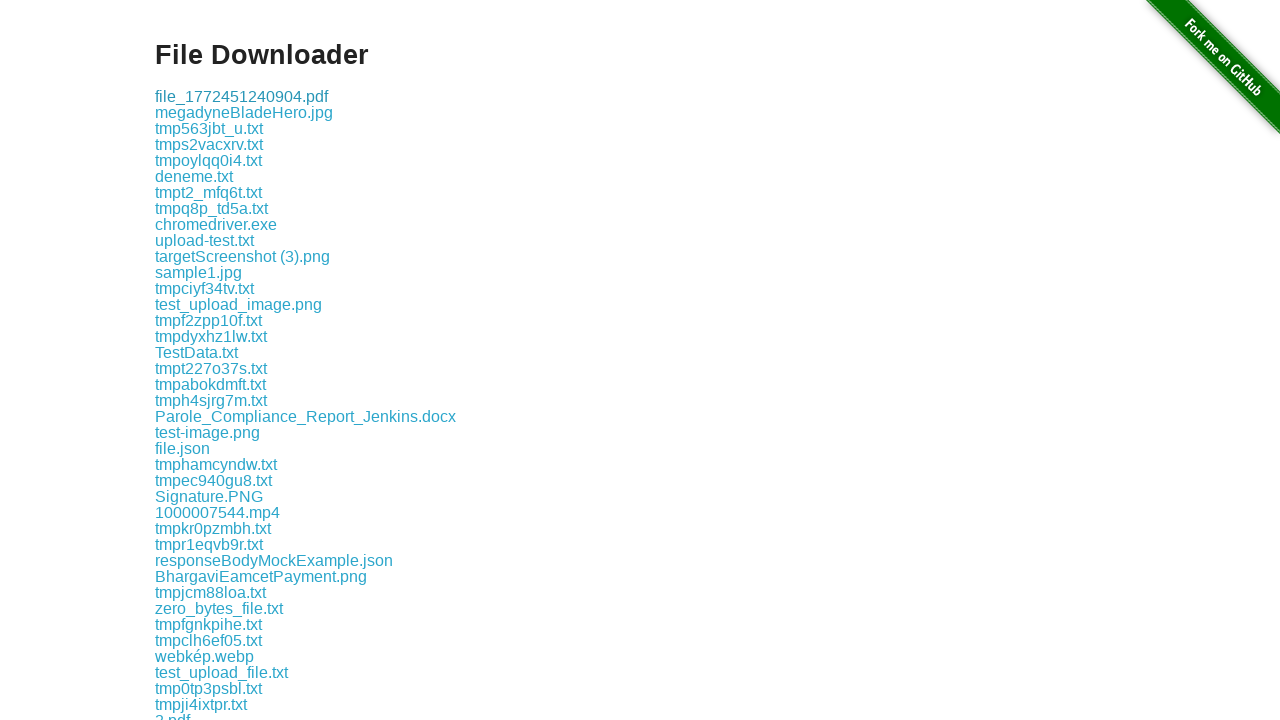

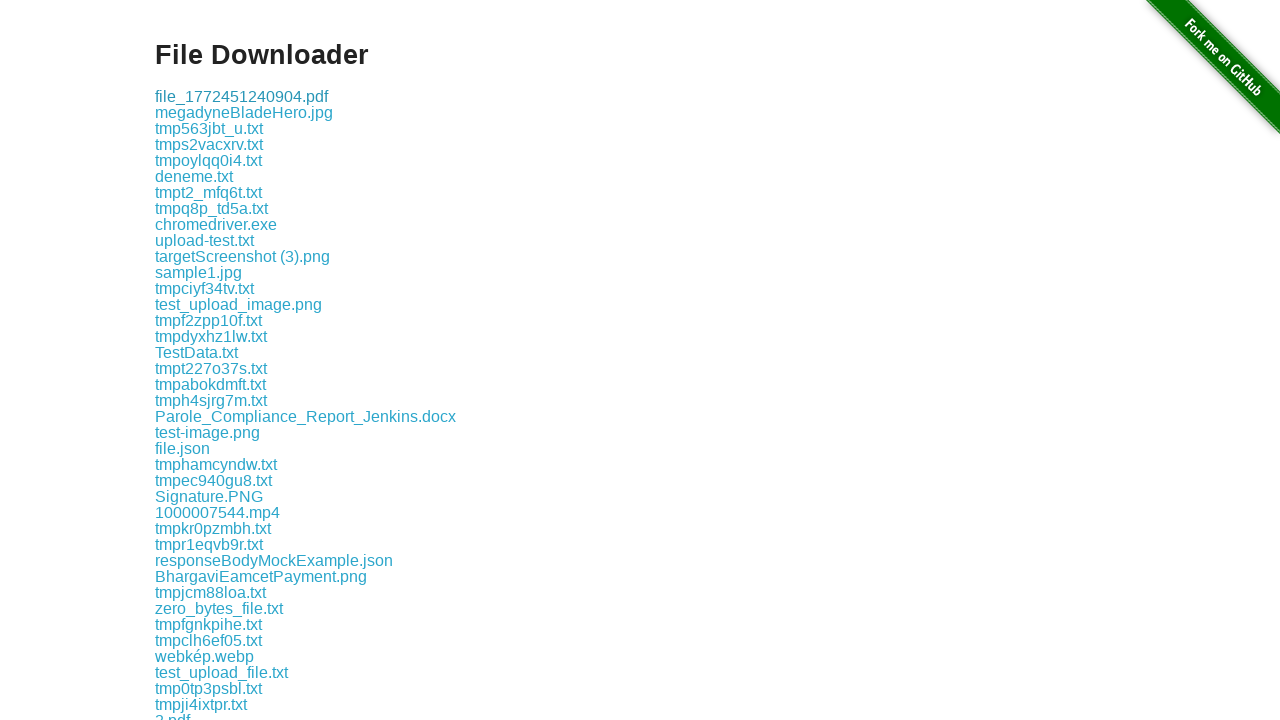